Tests interaction with a web table on a practice automation site by verifying the table loads and locating specific elements within the table structure.

Starting URL: https://testautomationpractice.blogspot.com/

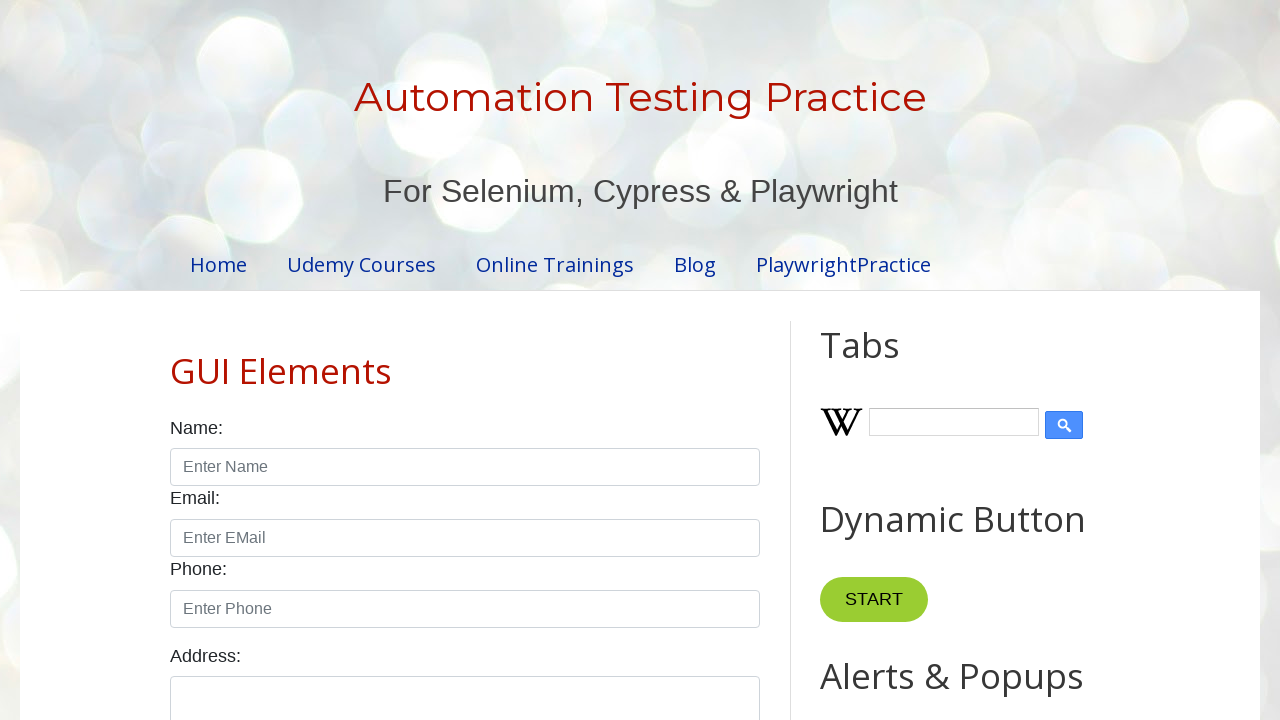

Navigated to test automation practice site
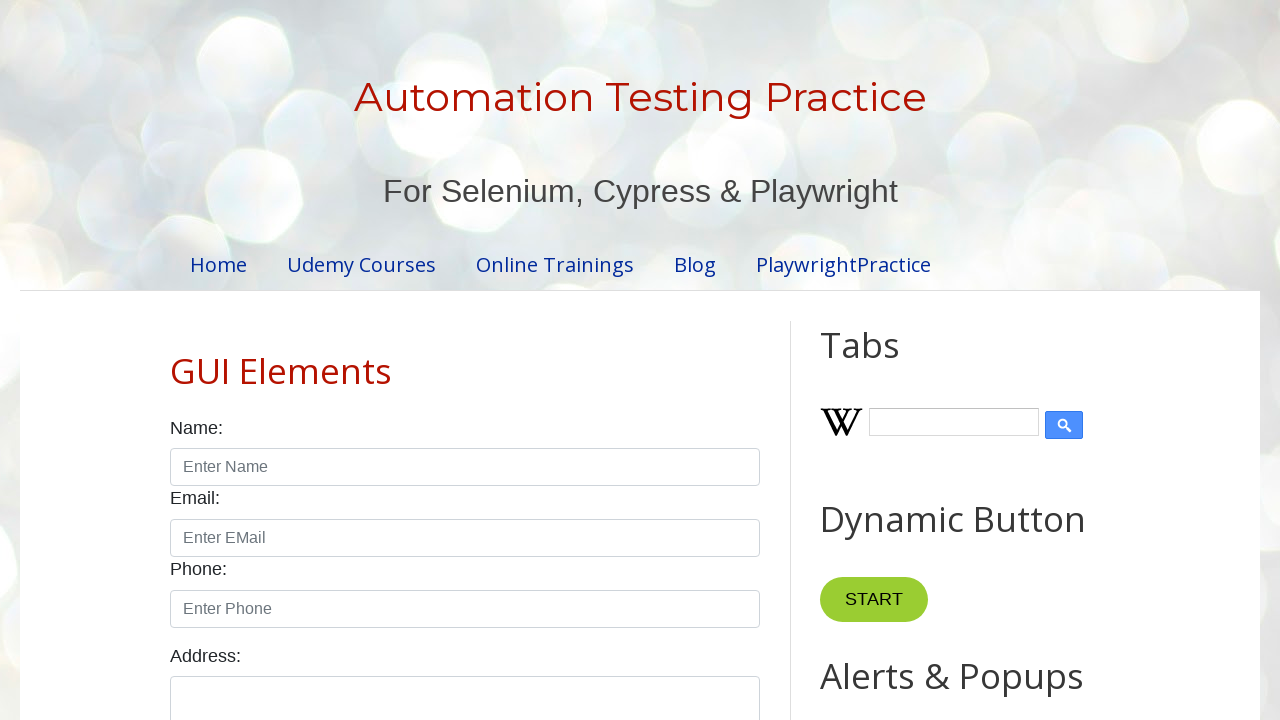

BookTable element loaded on page
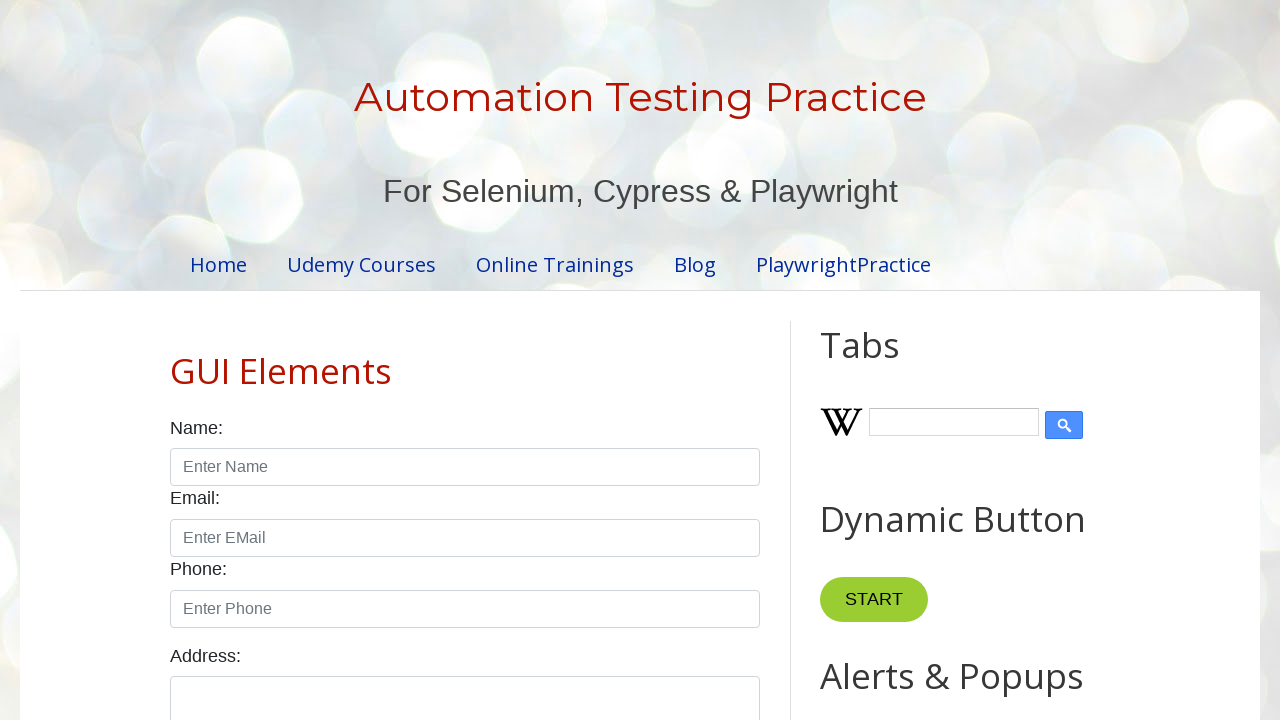

Author column cells verified in BookTable
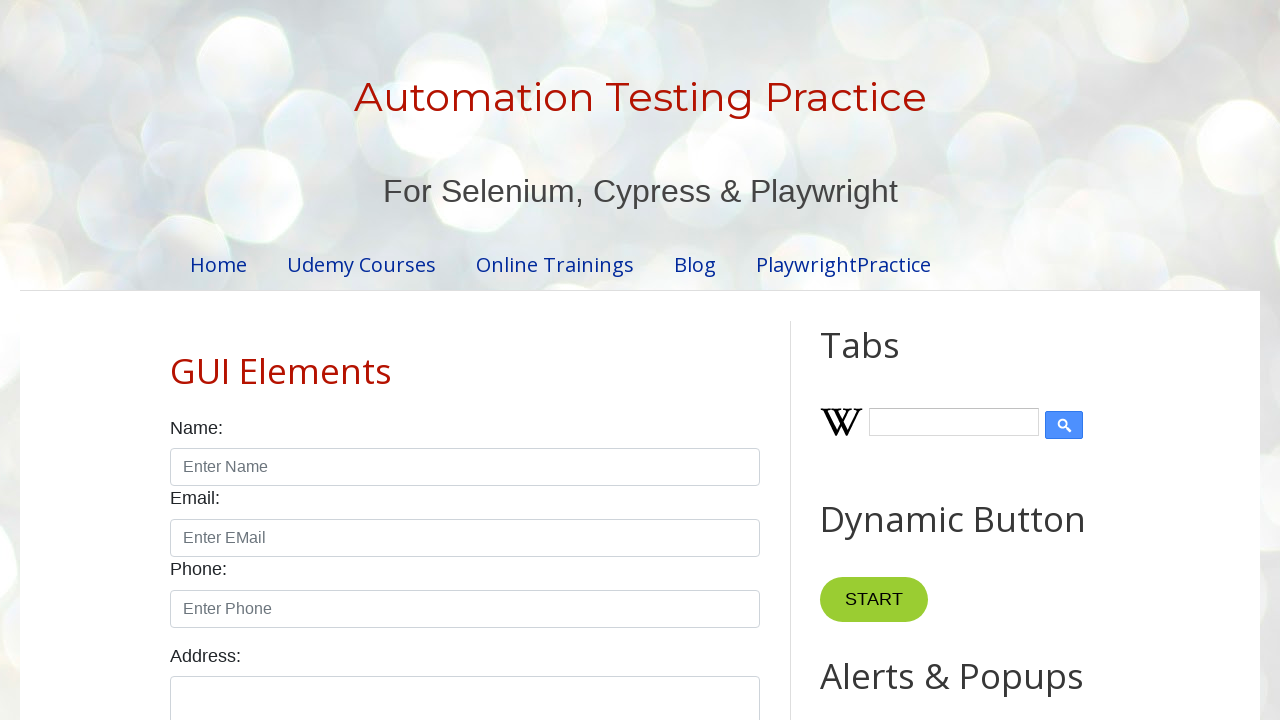

Price column cells verified in BookTable
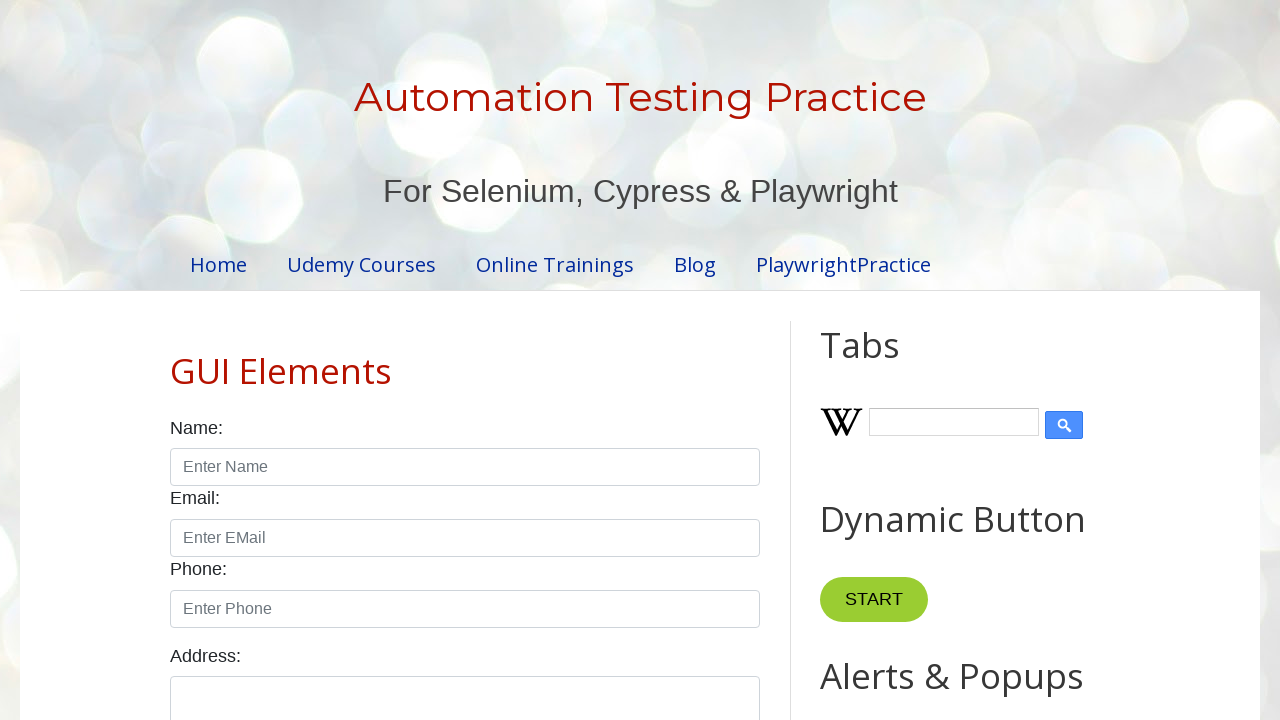

Clicked on Mukesh's cell to verify table interactivity at (472, 361) on xpath=//table[@name='BookTable']//td[text()='Mukesh']
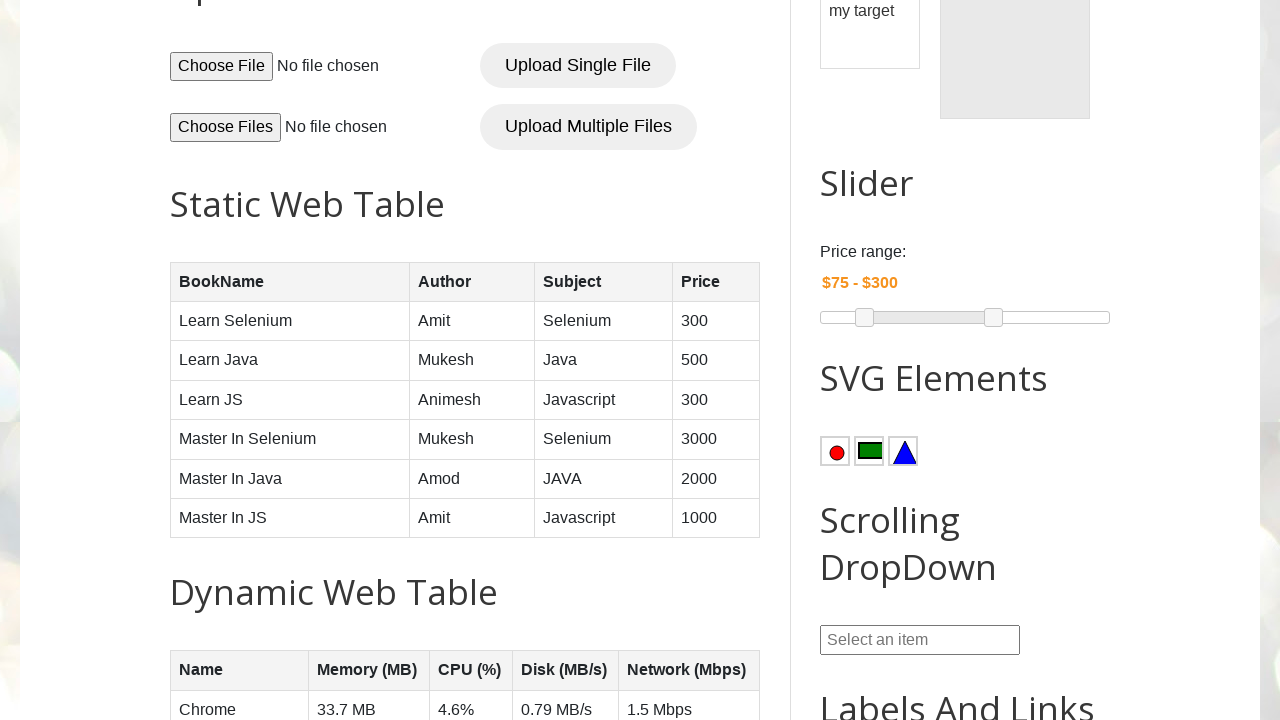

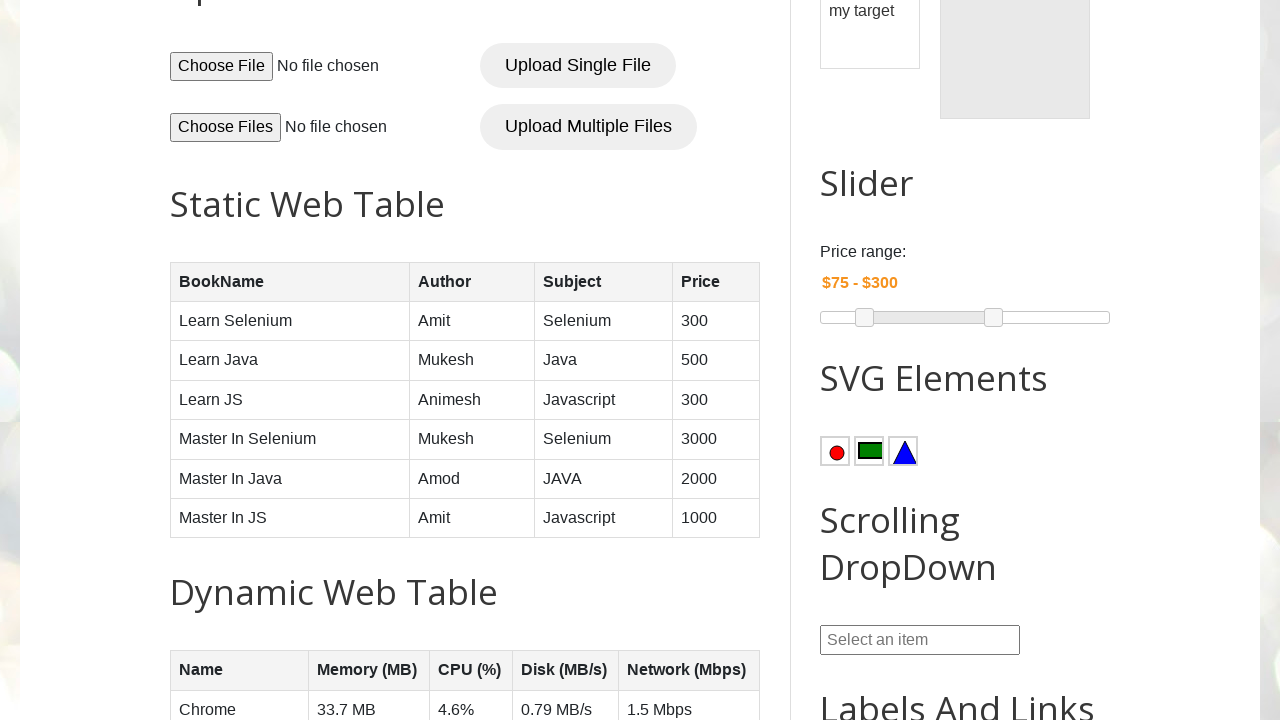